Navigates to Purplle.com (an Indian beauty e-commerce website) and verifies the page loads successfully.

Starting URL: https://www.purplle.com

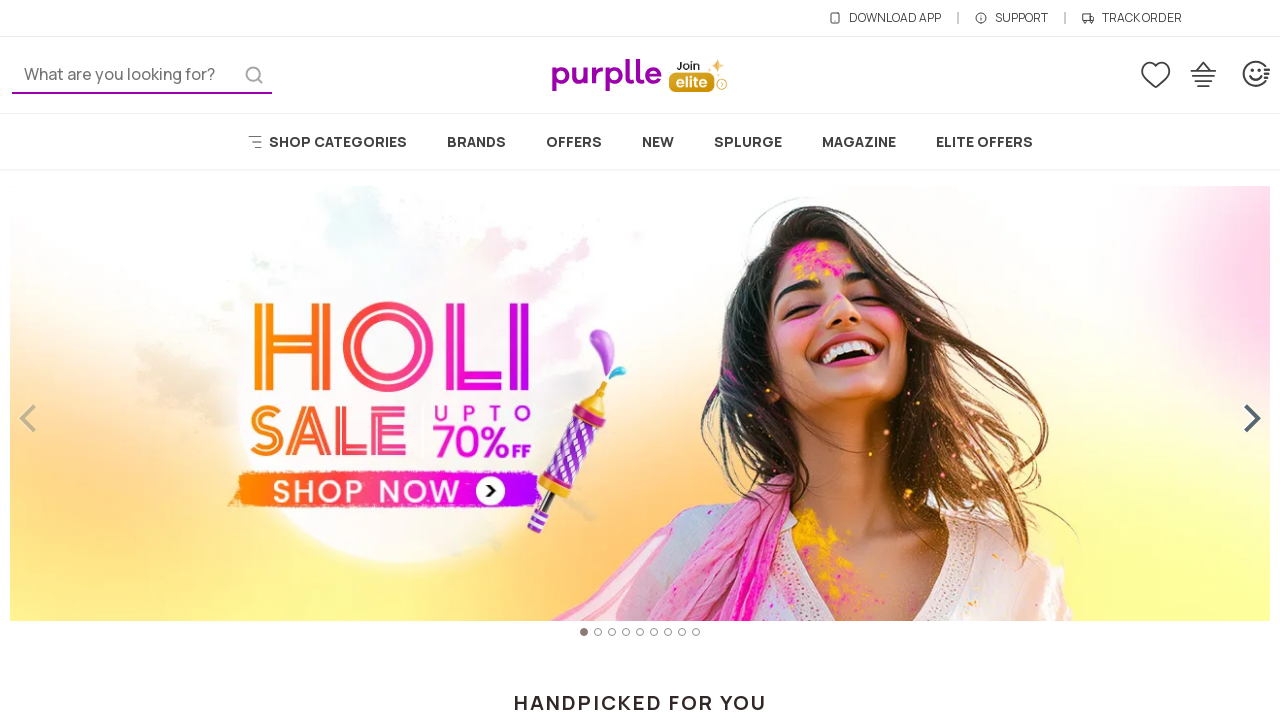

Navigated to Purplle.com
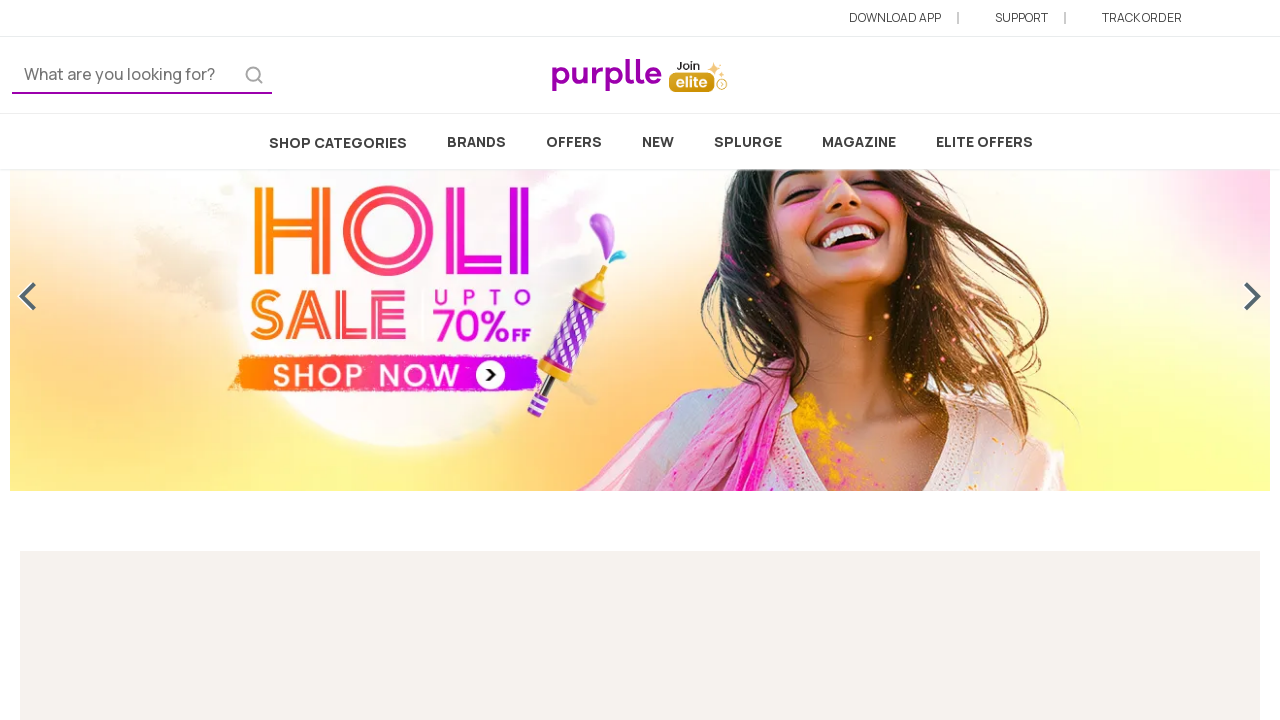

Page DOM content loaded successfully
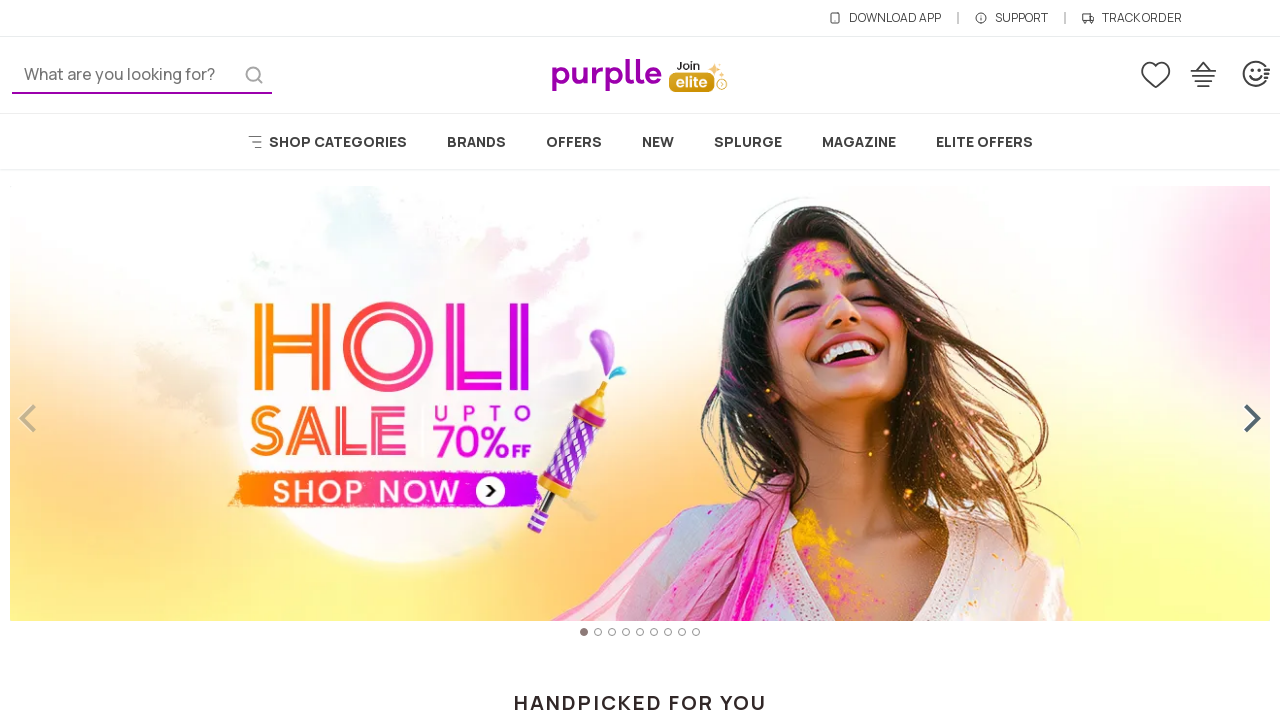

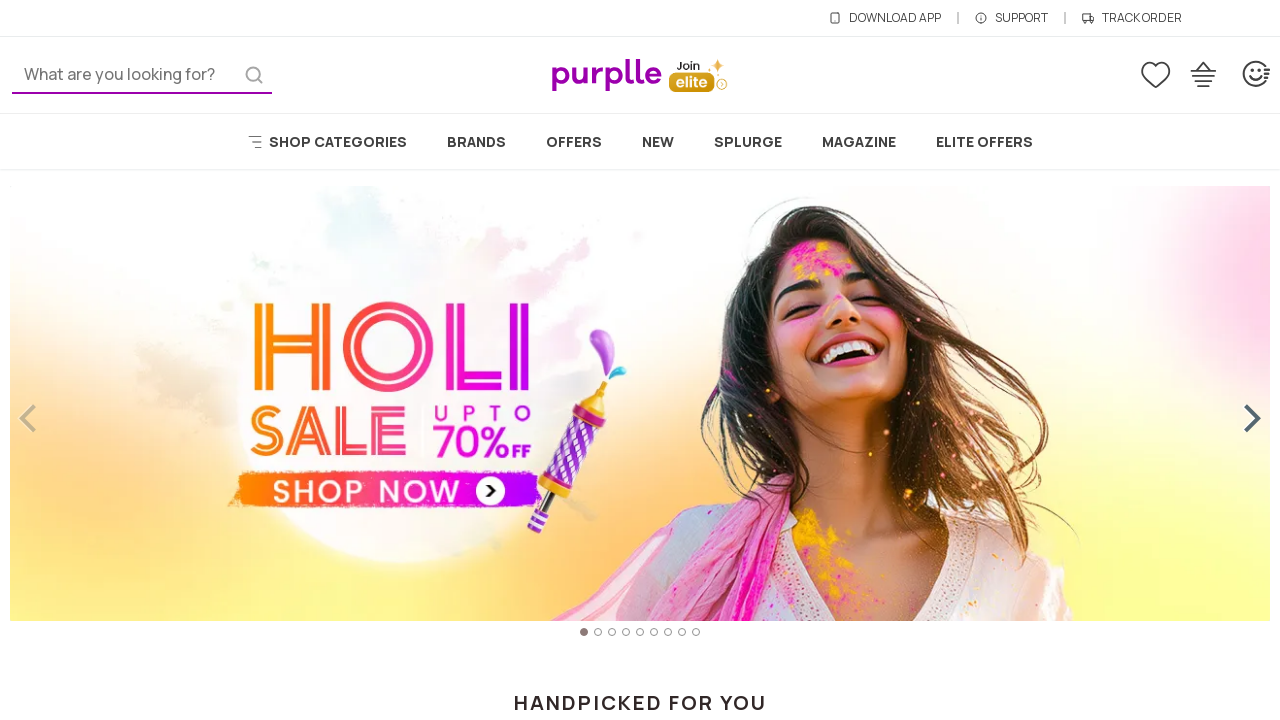